Tests form filling functionality on OpenCart login page by entering values in email and password fields, and verifies logo presence and header text

Starting URL: https://naveenautomationlabs.com/opencart/index.php?route=account/login

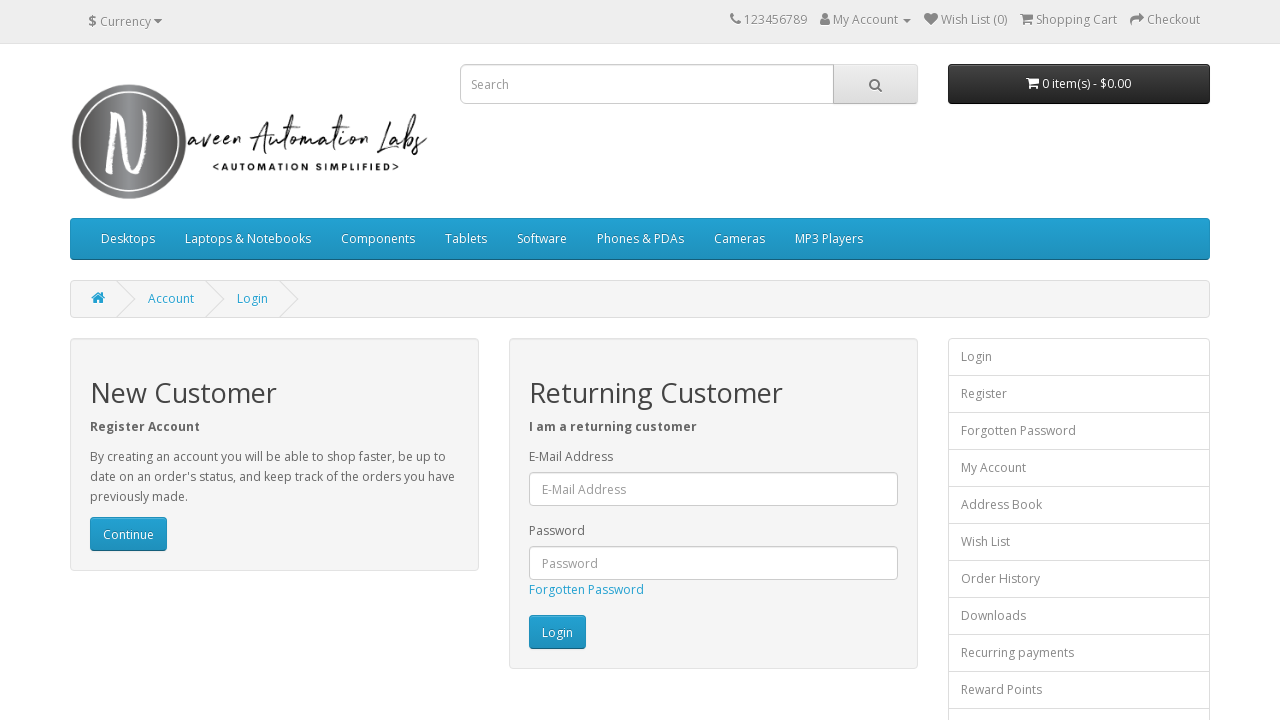

Filled email field with 'testuser@example.com' on #input-email
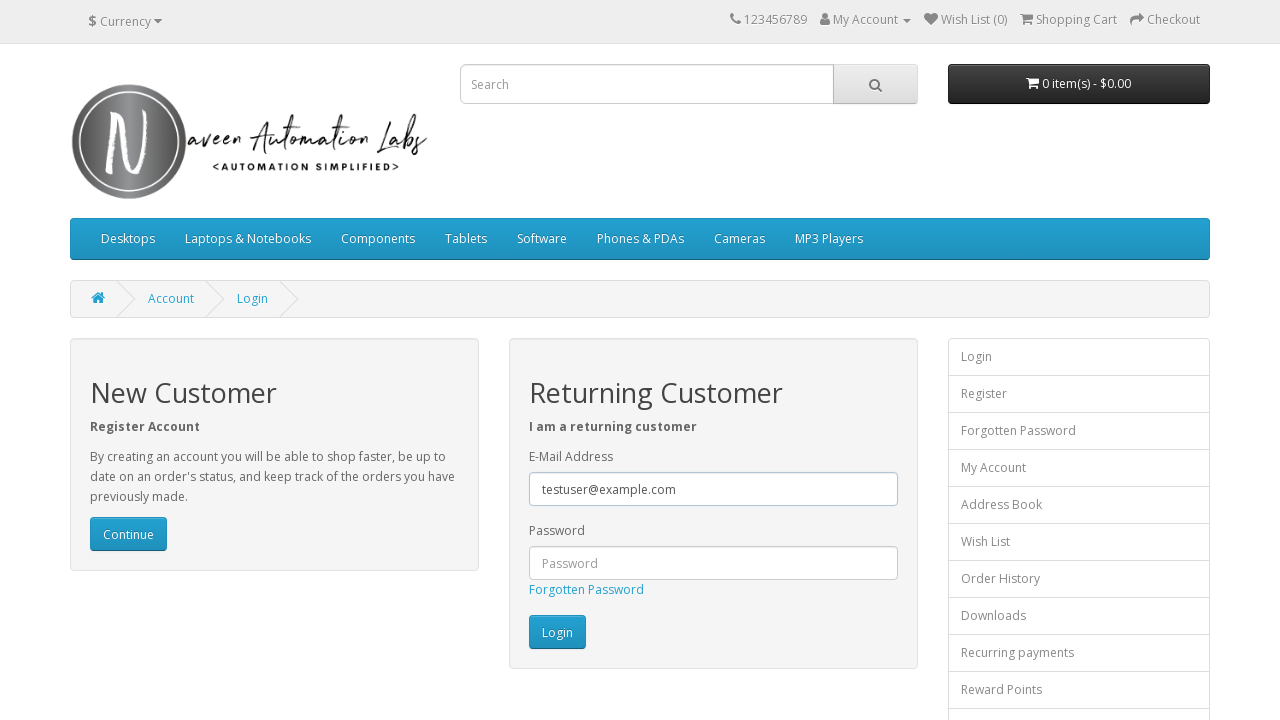

Filled password field with 'Test123Pass' on #input-password
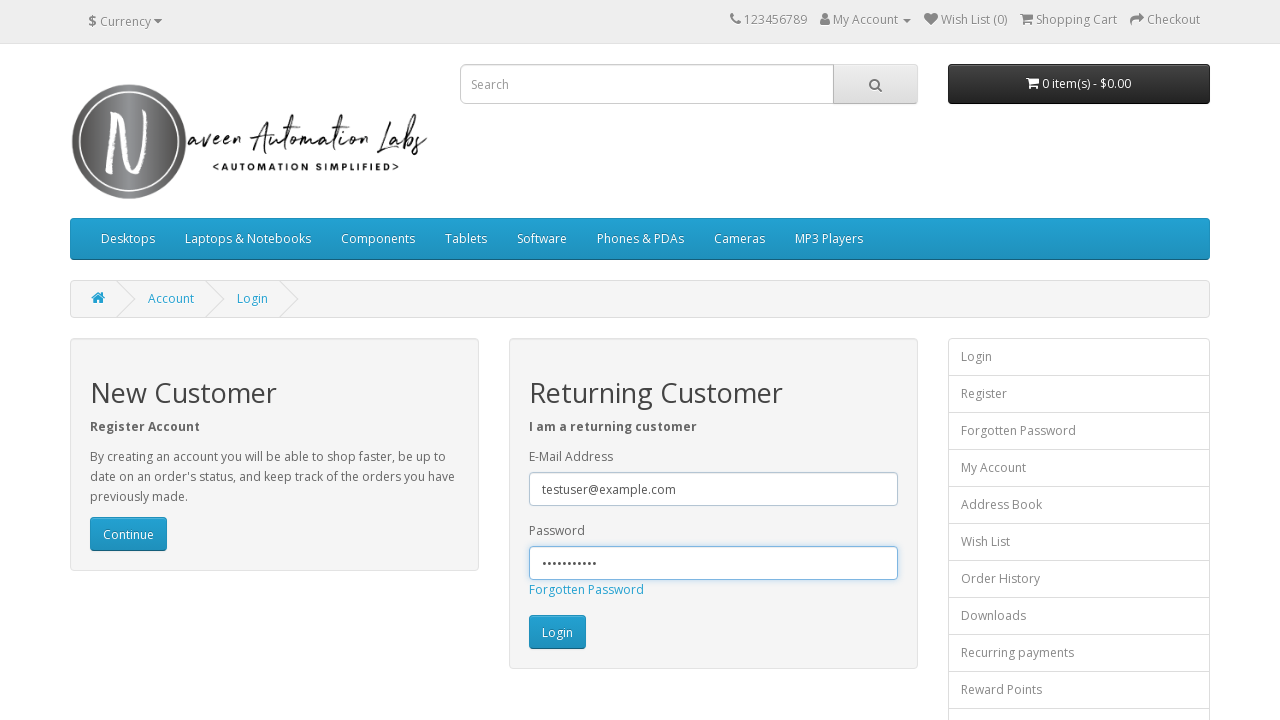

Located logo element using '.img-responsive' selector
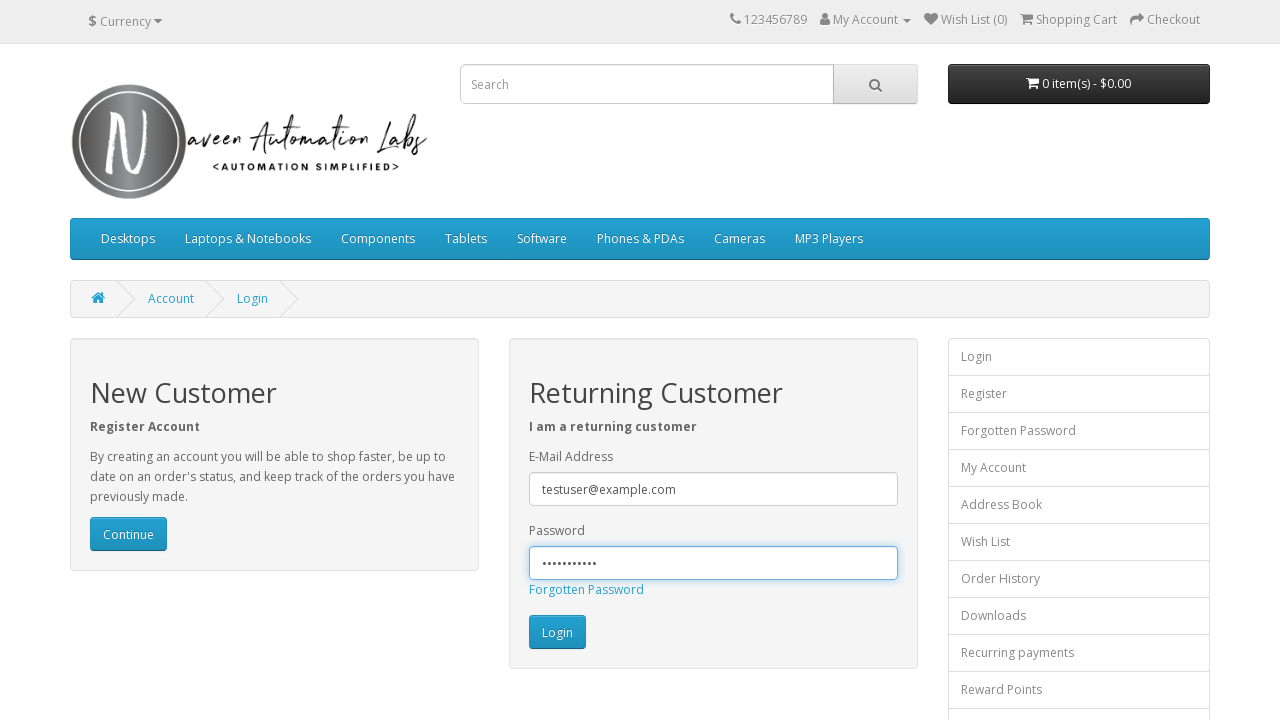

Verified logo is visible on login page
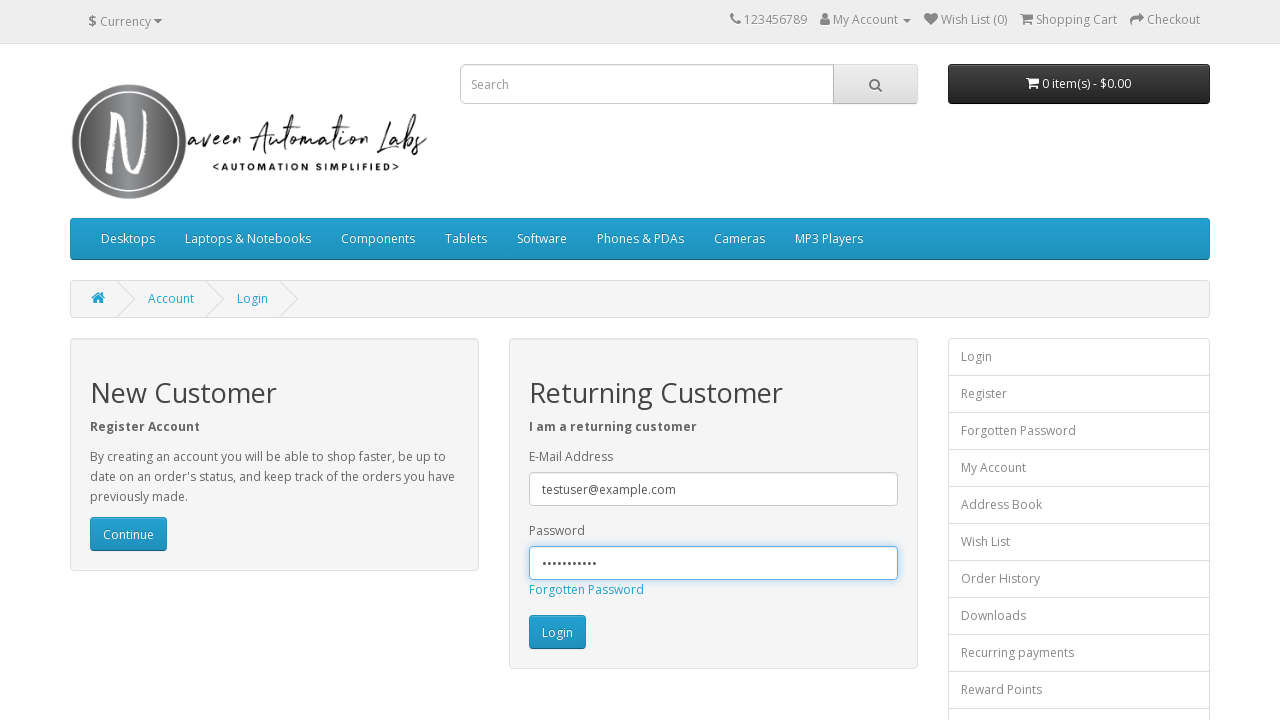

Retrieved header text: 'New Customer'
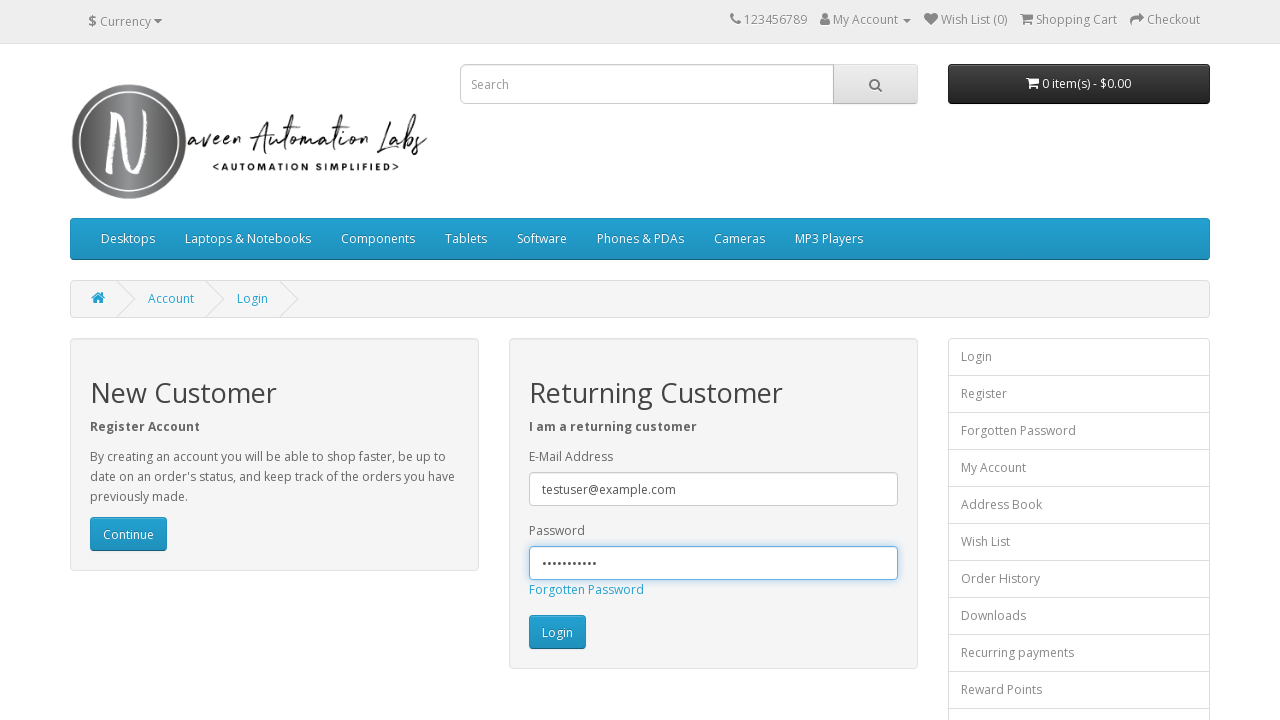

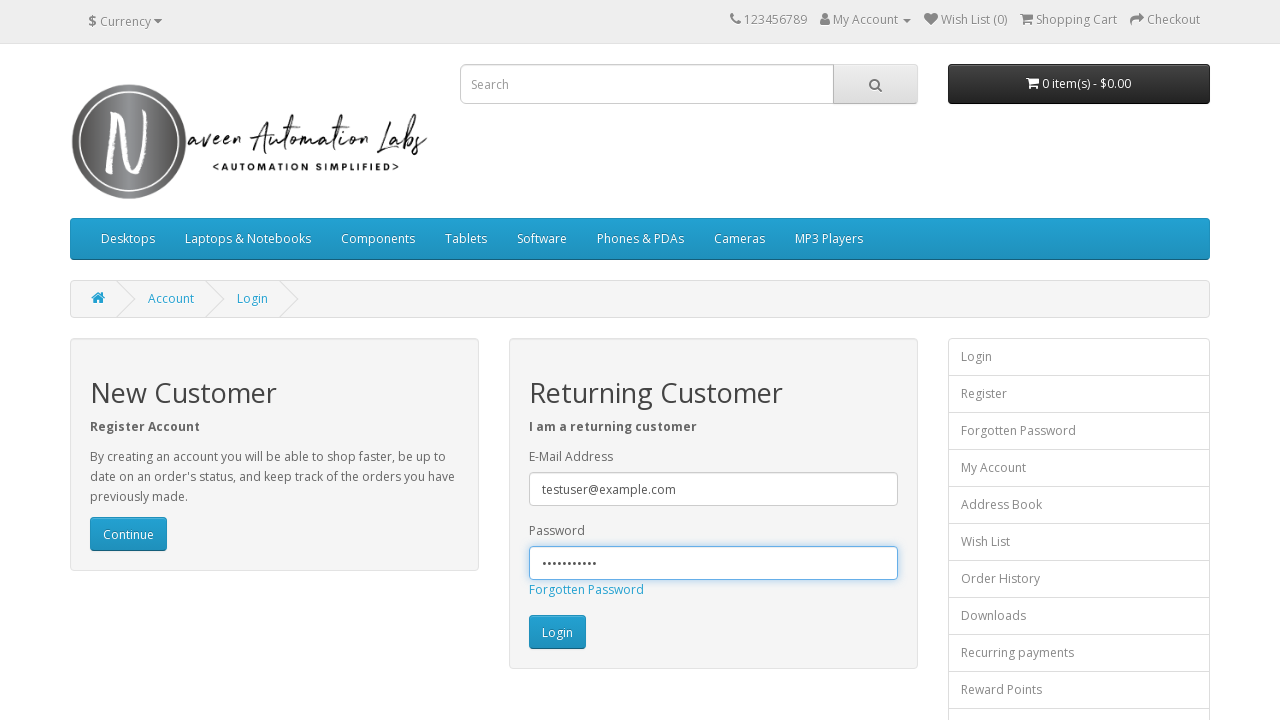